Tests successful registration by filling all available fields including optional phone and address, then verifying successful registration.

Starting URL: https://suninjuly.github.io/registration1.html

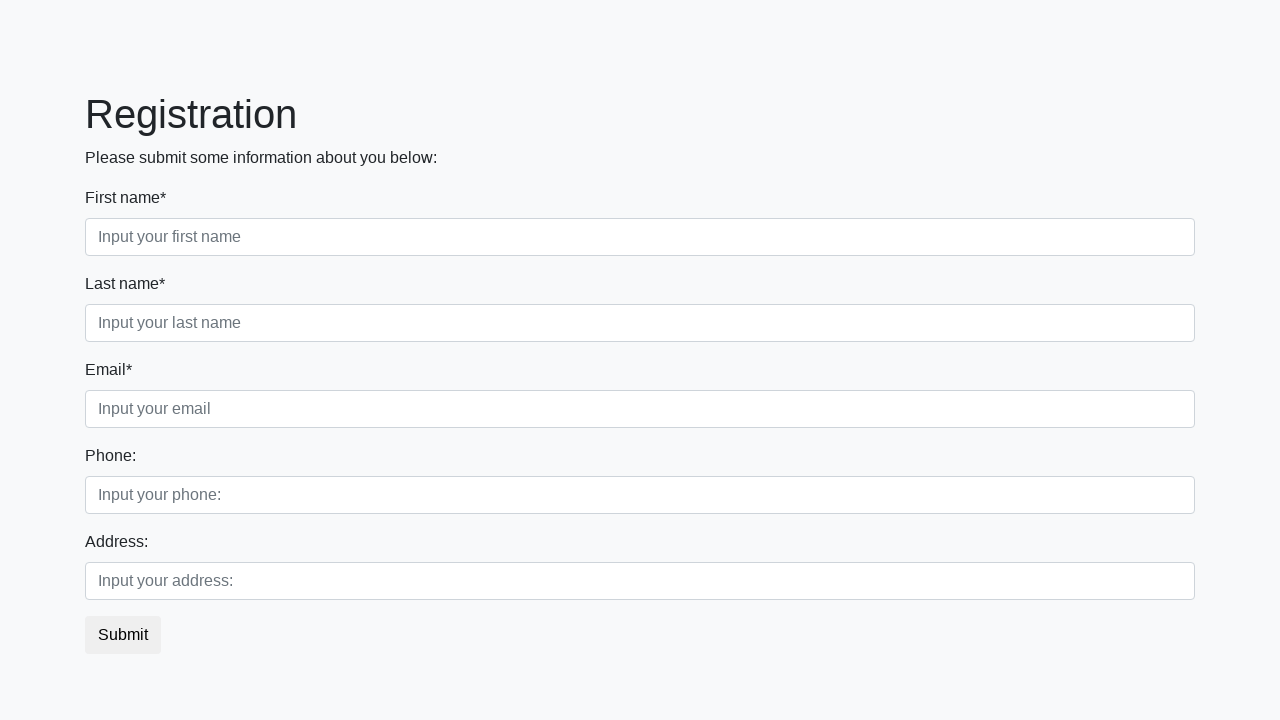

Filled first name field with 'Jane' on [placeholder='Input your first name']
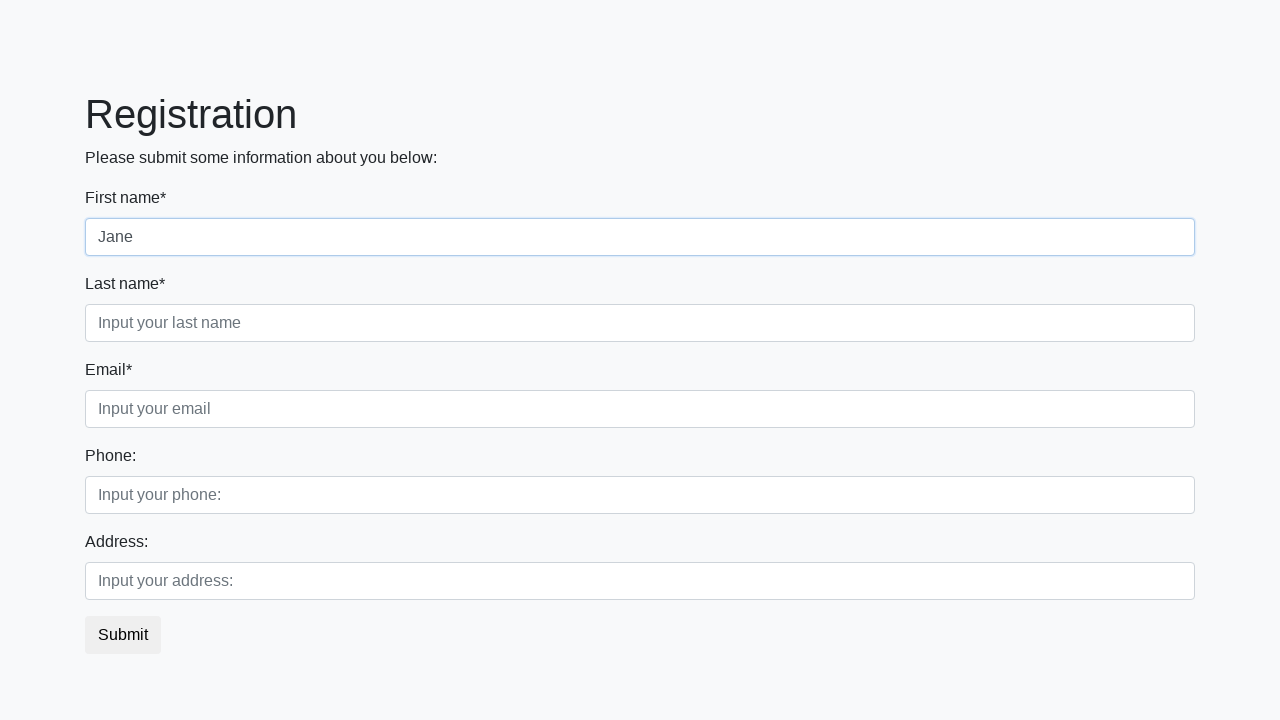

Filled last name field with 'Doe' on [placeholder='Input your last name']
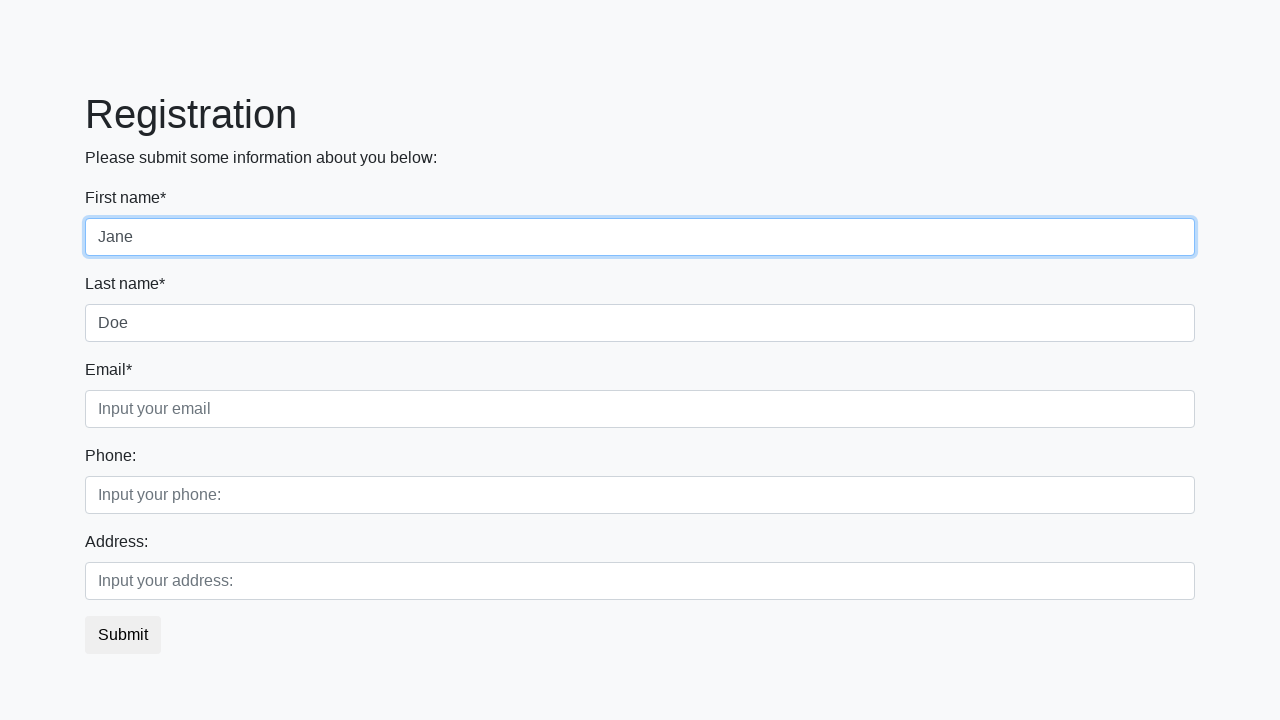

Filled email field with 'jane.doe@example.com' on [placeholder='Input your email']
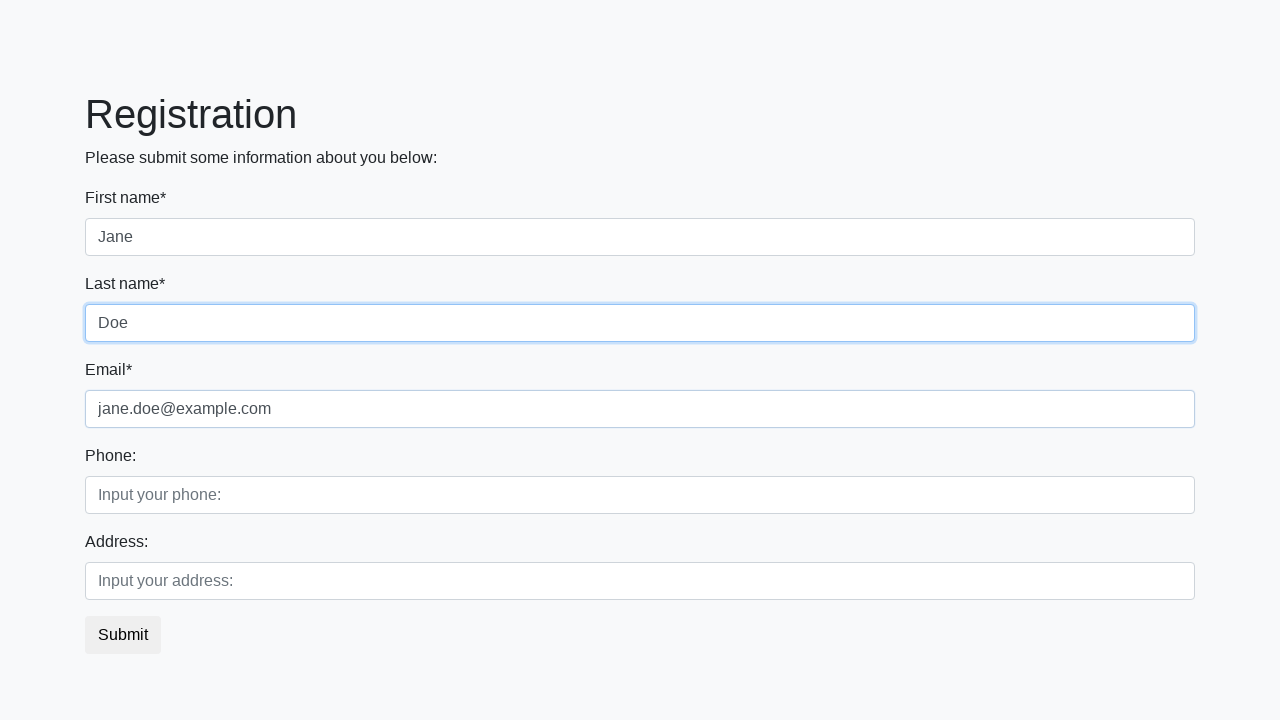

Filled phone field with '5551234567' on [placeholder='Input your phone:']
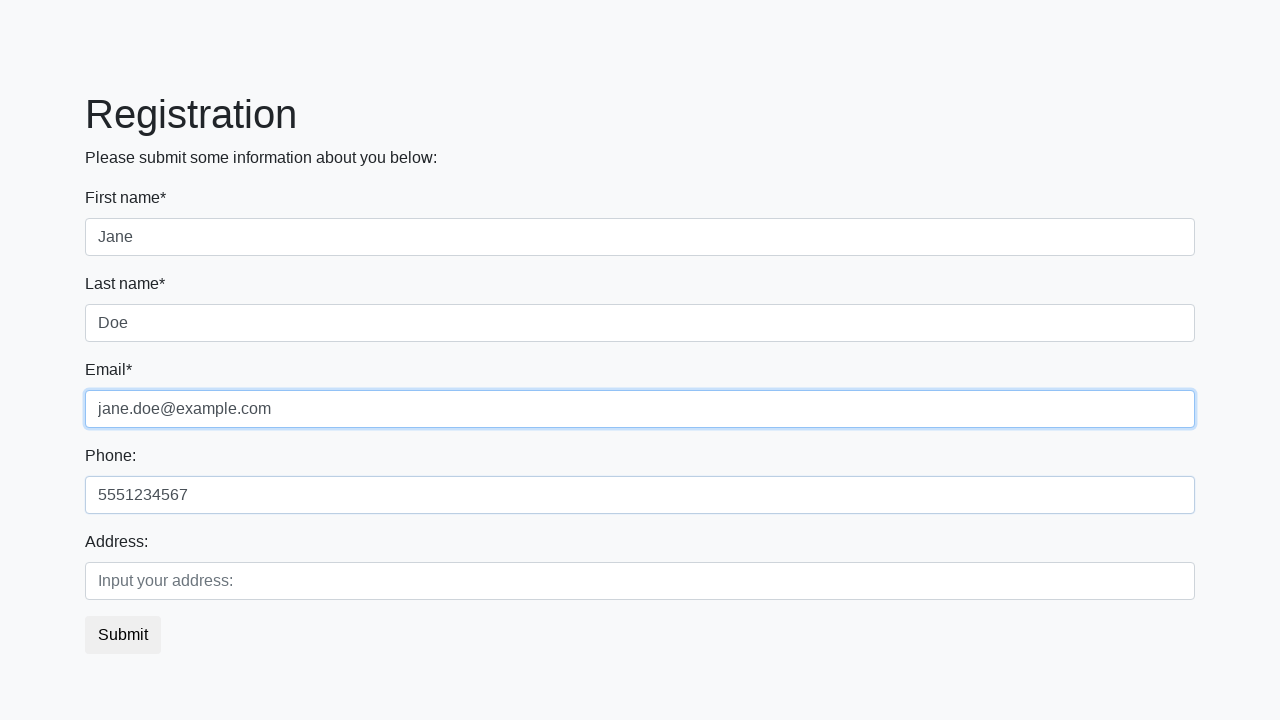

Filled address field with '123 Main Street, City' on [placeholder='Input your address:']
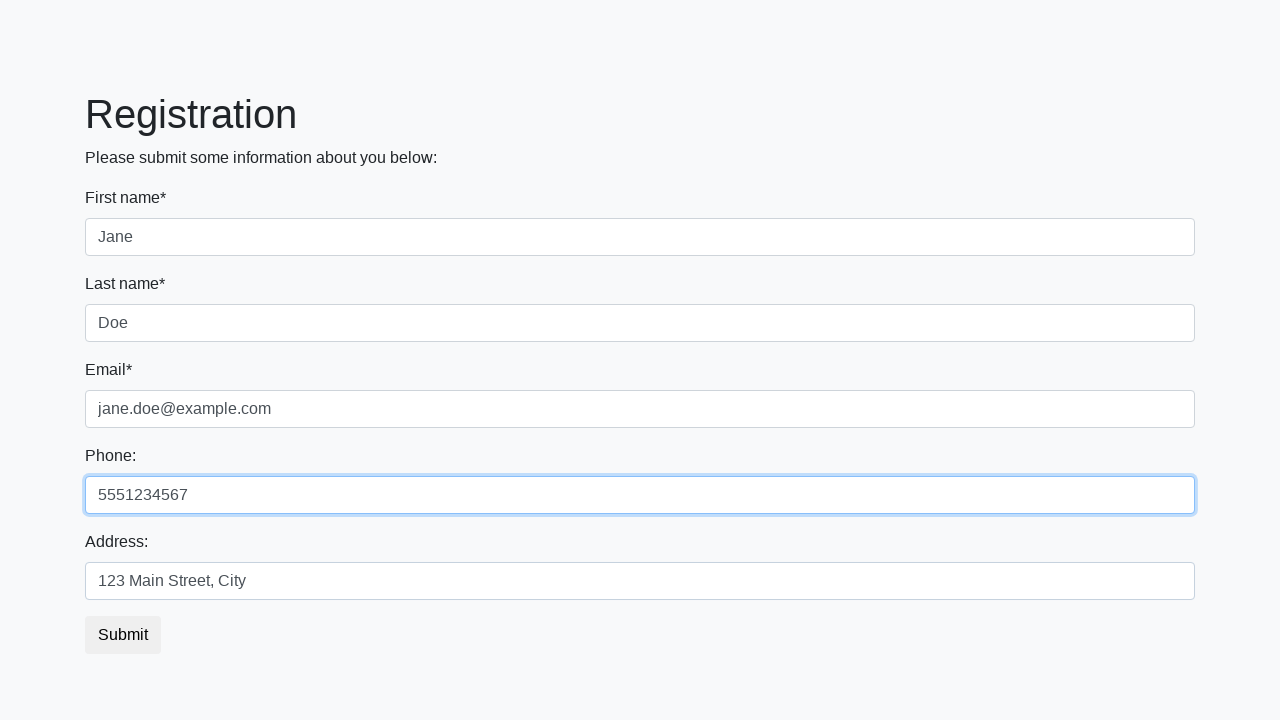

Clicked submit button to register at (123, 635) on [type='submit']
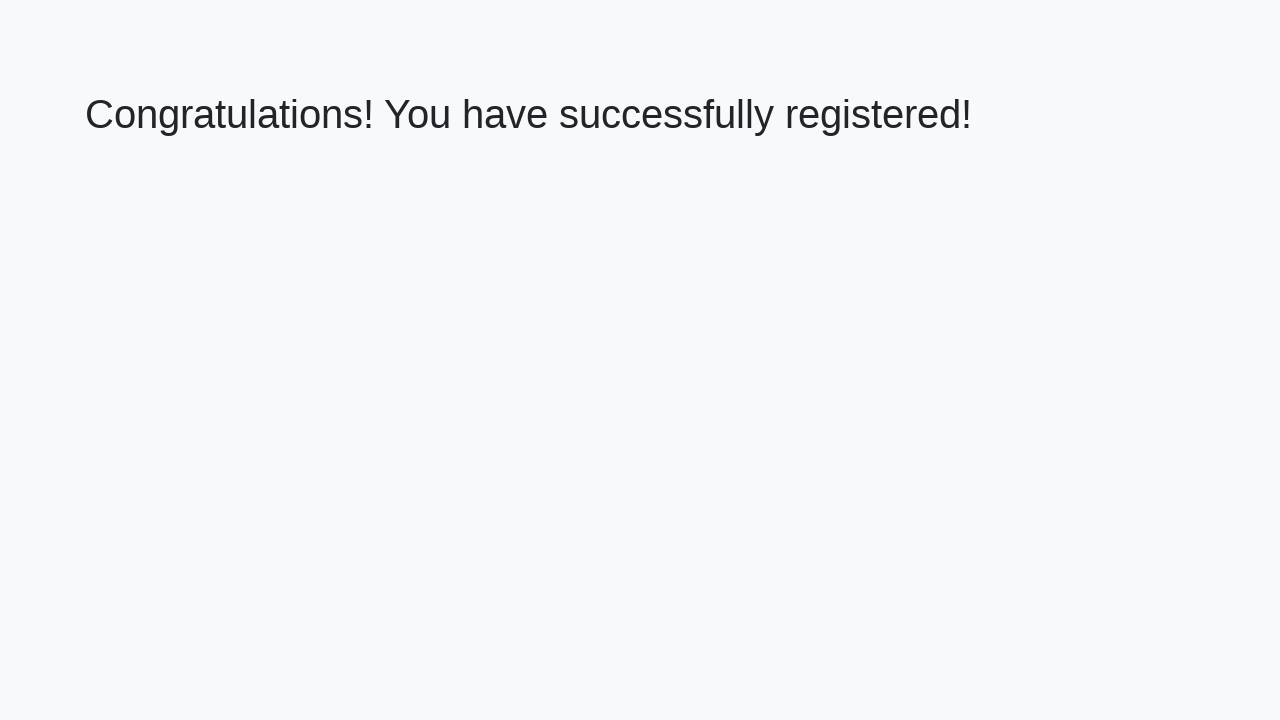

Waited for success header to load
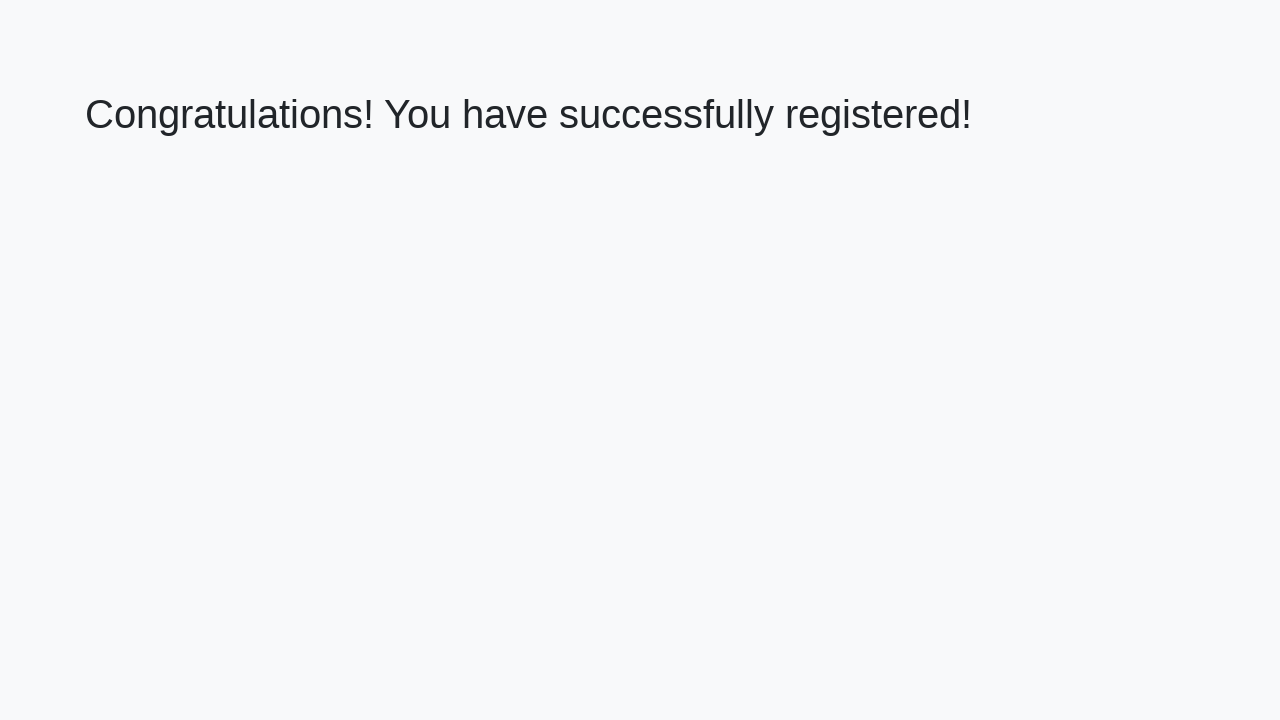

Verified URL contains 'registration_result'
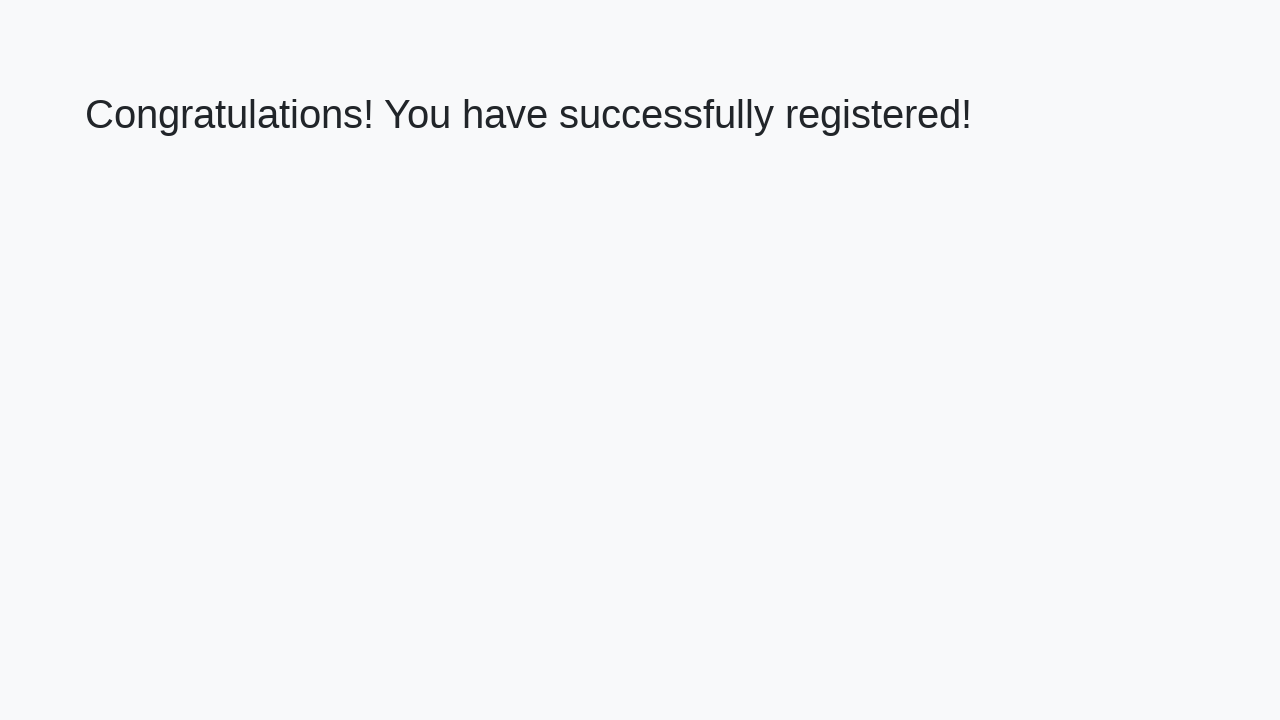

Verified success message: 'Congratulations! You have successfully registered!'
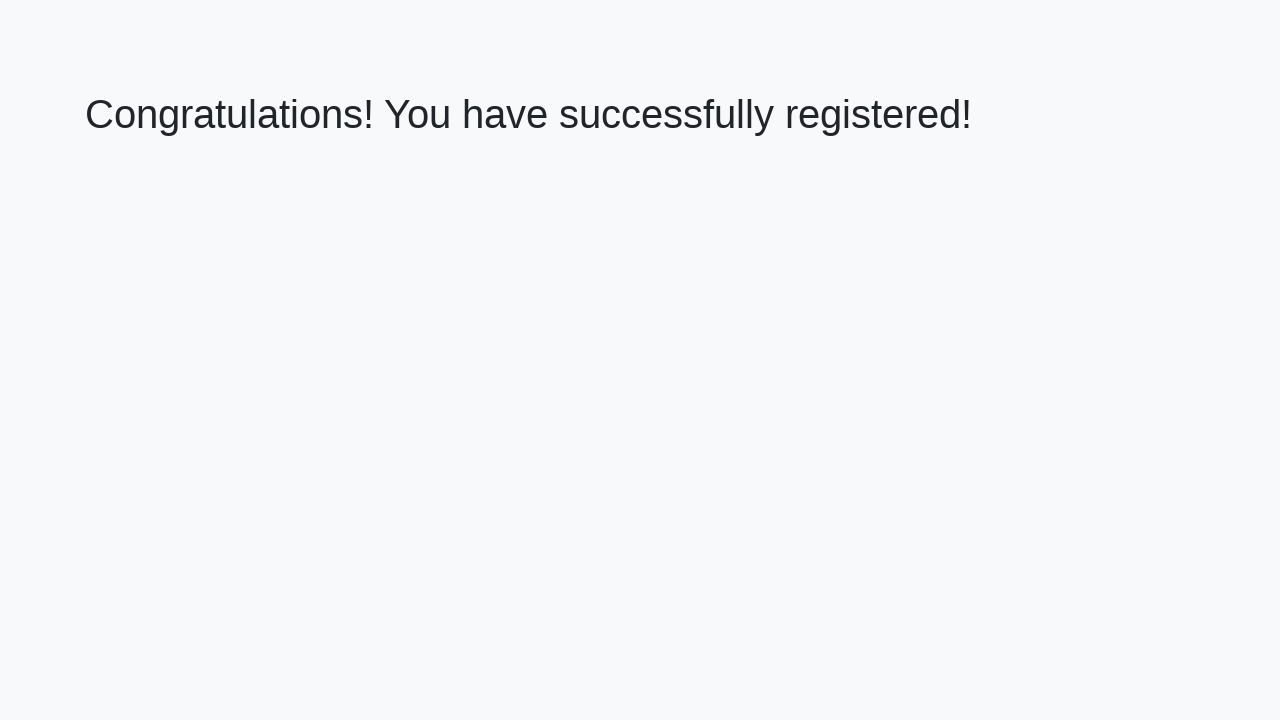

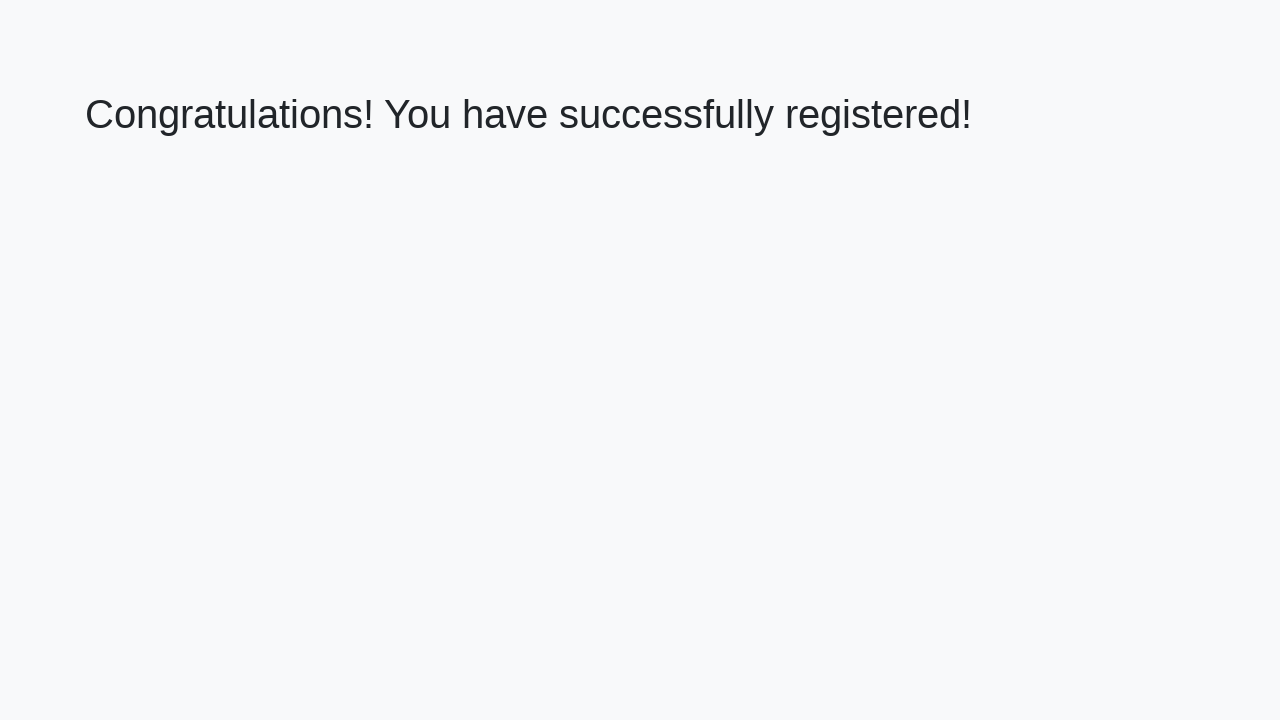